Tests filtering to display only completed items

Starting URL: https://demo.playwright.dev/todomvc

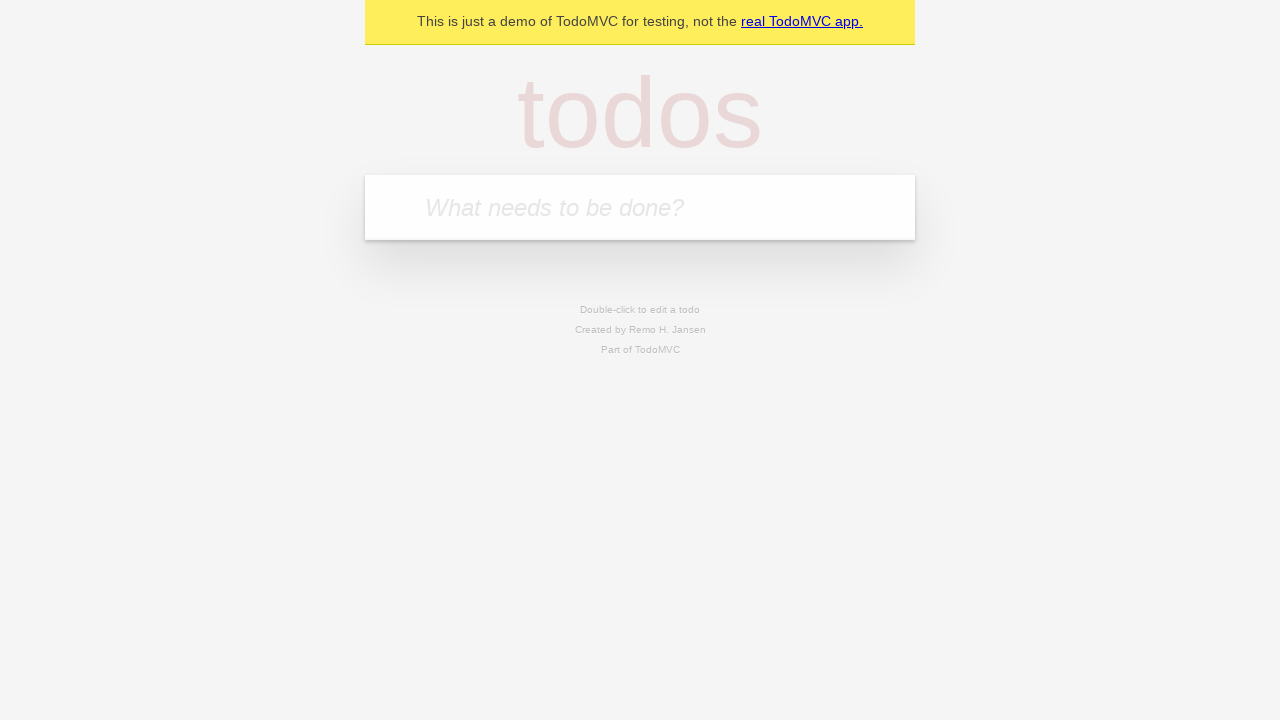

Filled todo input with 'buy some cheese' on internal:attr=[placeholder="What needs to be done?"i]
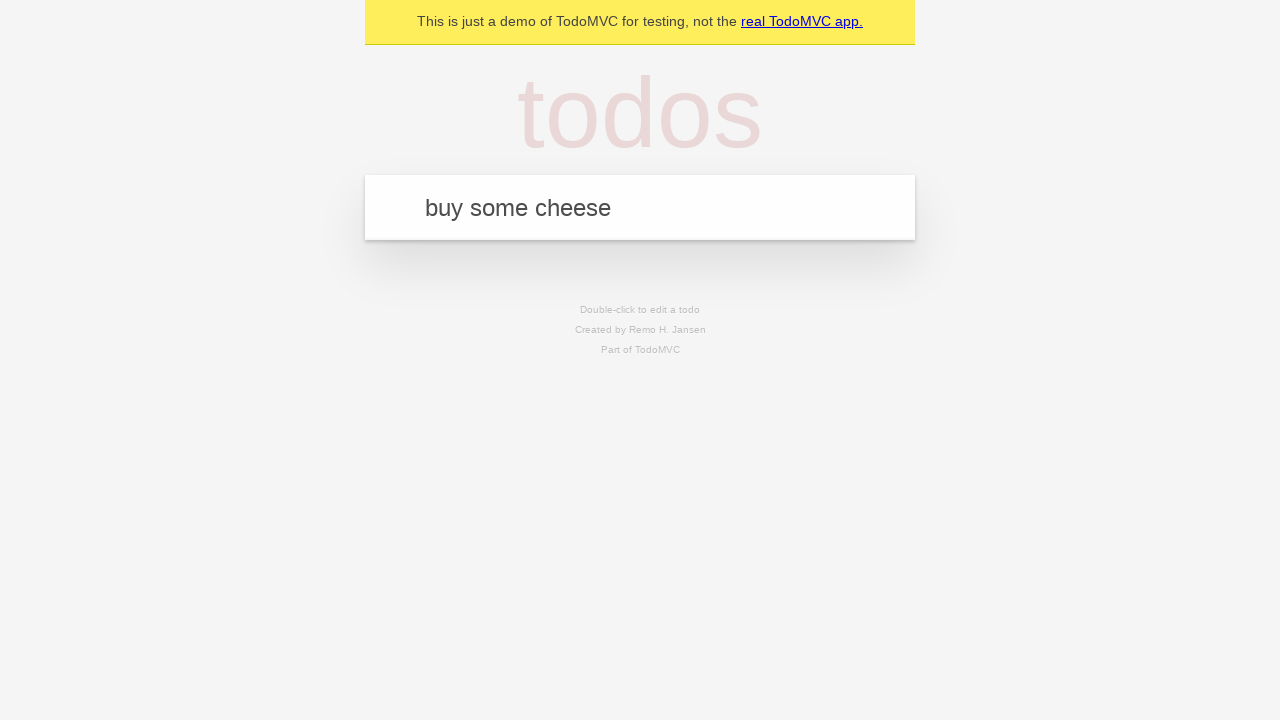

Pressed Enter to add first todo 'buy some cheese' on internal:attr=[placeholder="What needs to be done?"i]
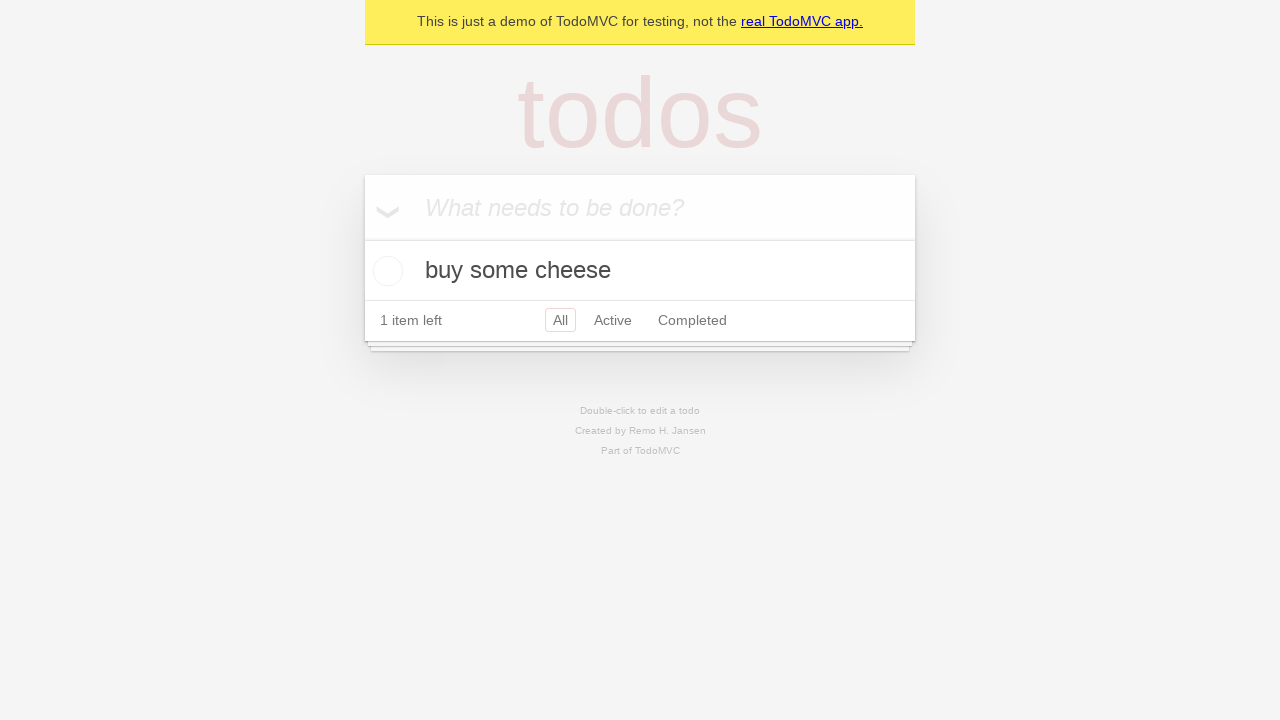

Filled todo input with 'feed the cat' on internal:attr=[placeholder="What needs to be done?"i]
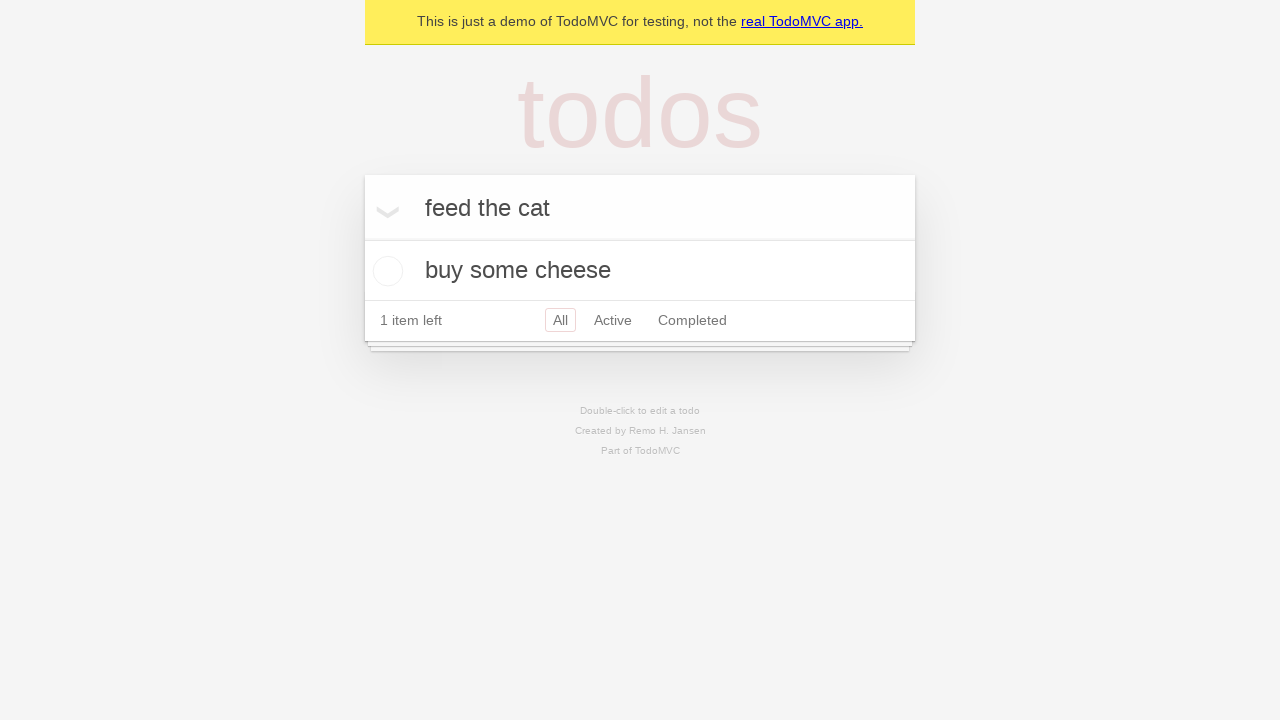

Pressed Enter to add second todo 'feed the cat' on internal:attr=[placeholder="What needs to be done?"i]
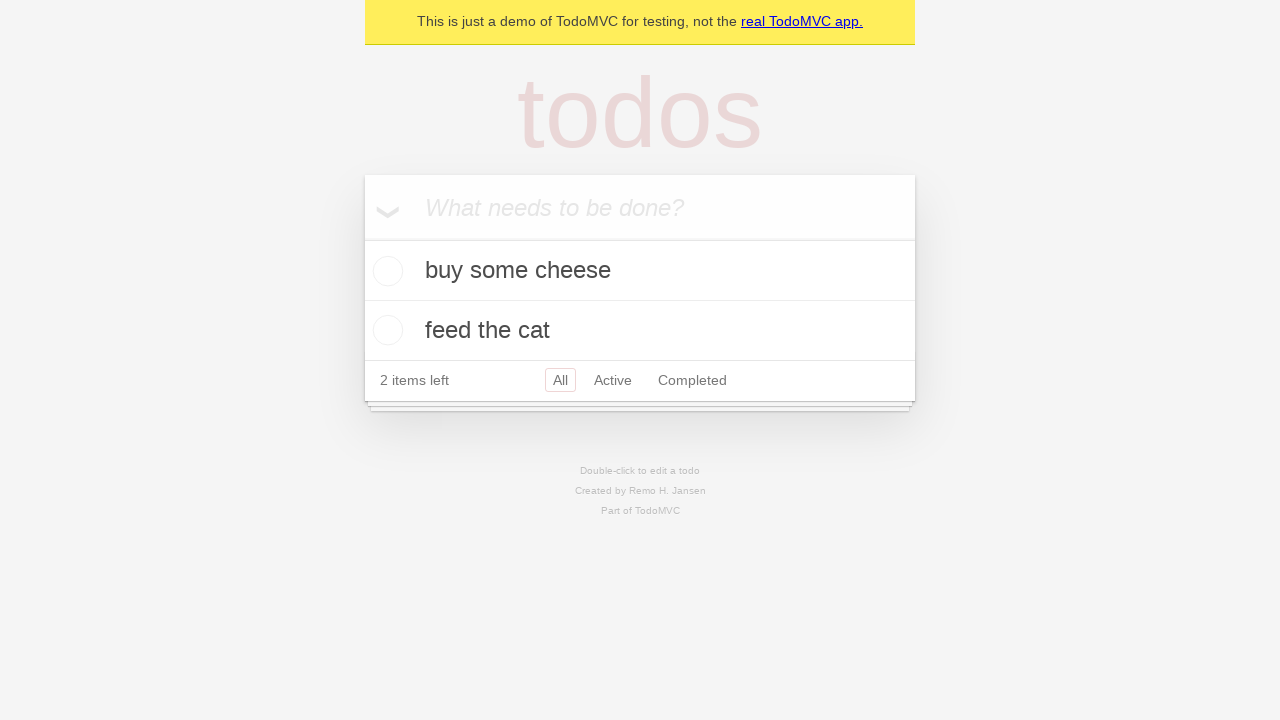

Filled todo input with 'book a doctors appointment' on internal:attr=[placeholder="What needs to be done?"i]
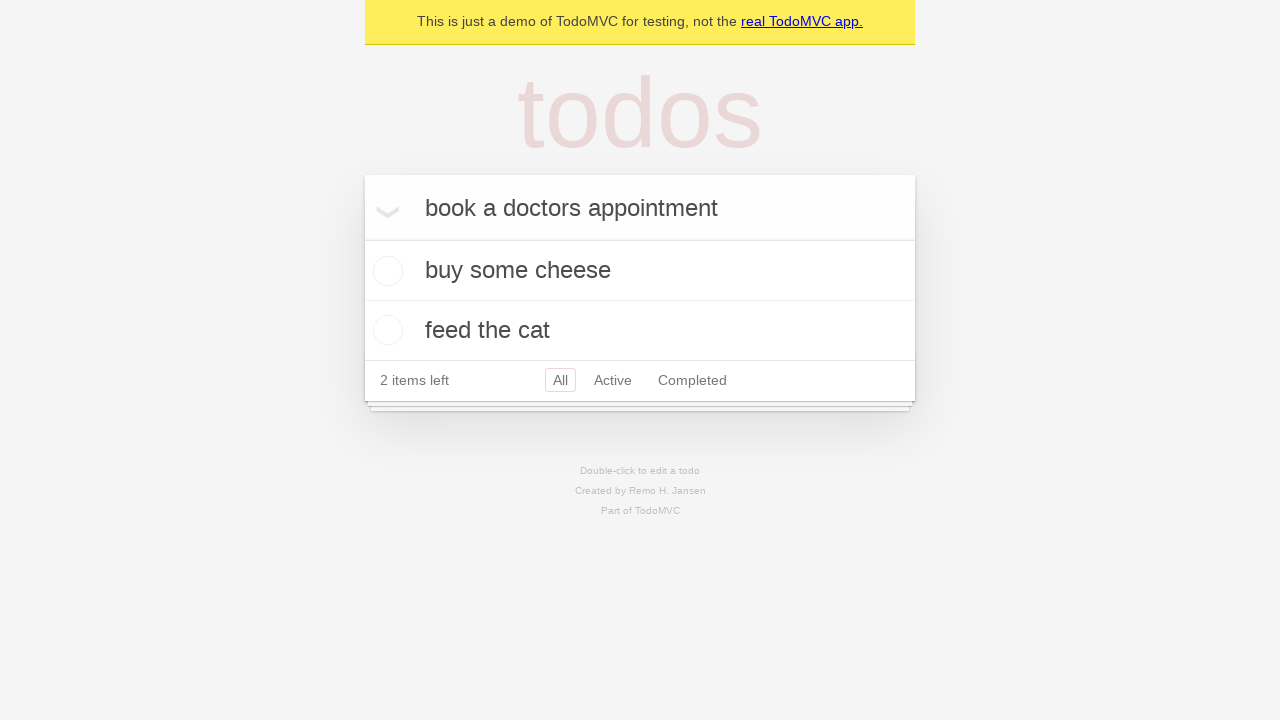

Pressed Enter to add third todo 'book a doctors appointment' on internal:attr=[placeholder="What needs to be done?"i]
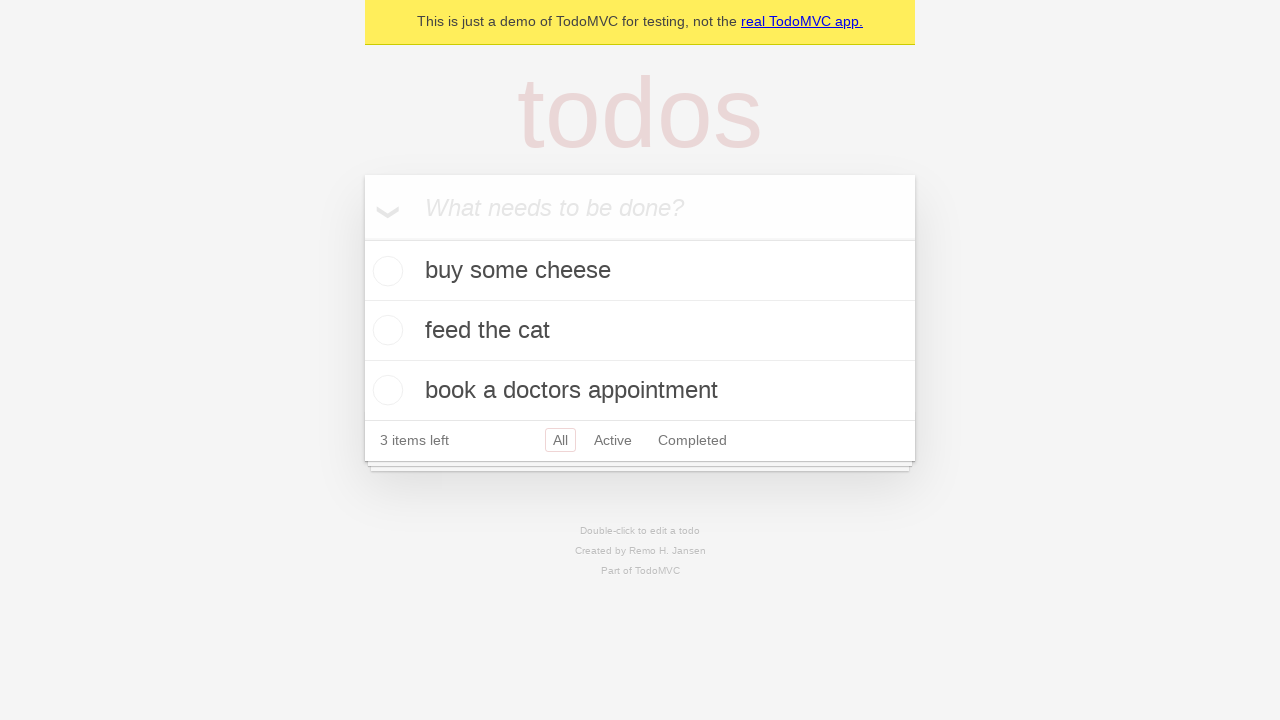

Checked the second todo item to mark it as completed at (385, 330) on internal:testid=[data-testid="todo-item"s] >> nth=1 >> internal:role=checkbox
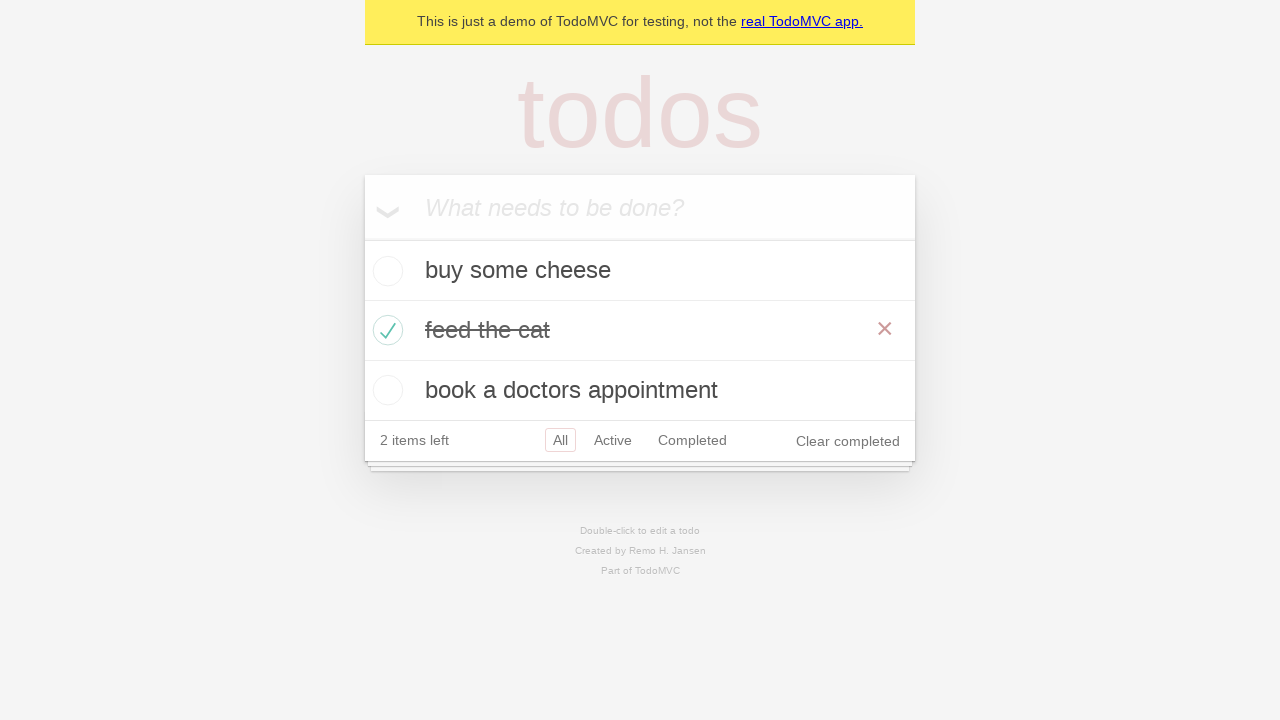

Clicked the 'Completed' filter to display only completed items at (692, 440) on internal:role=link[name="Completed"i]
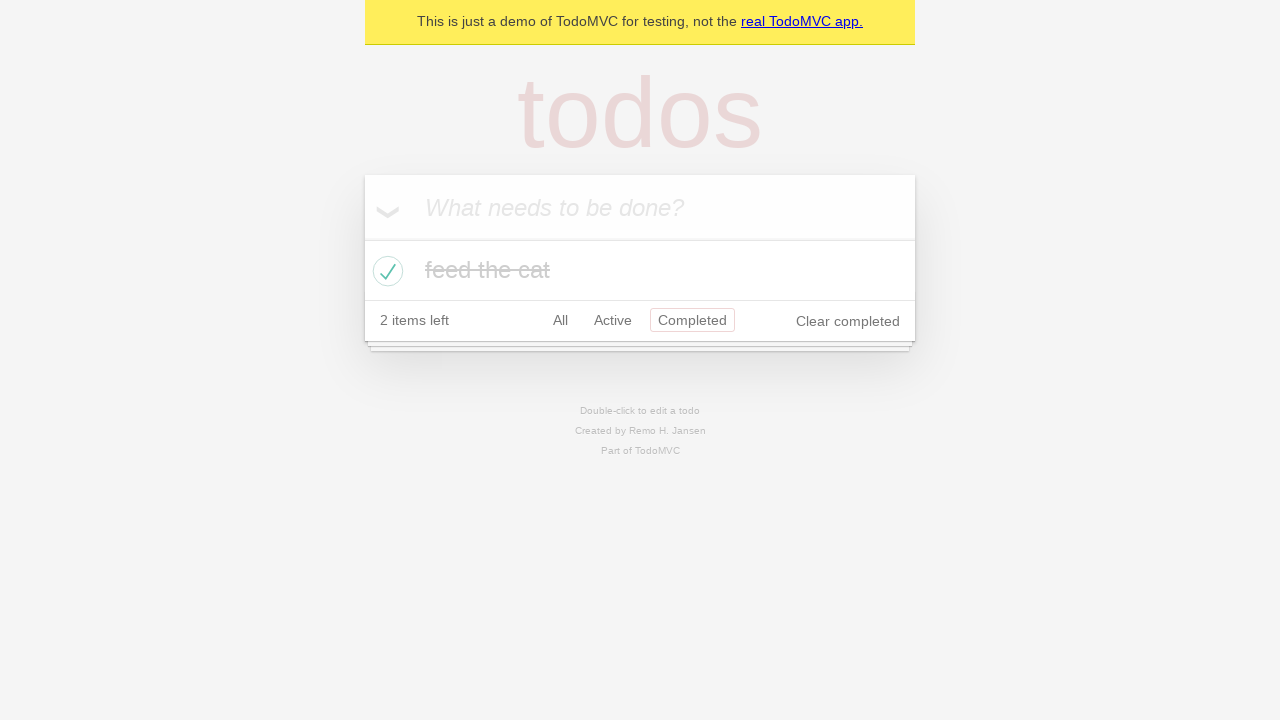

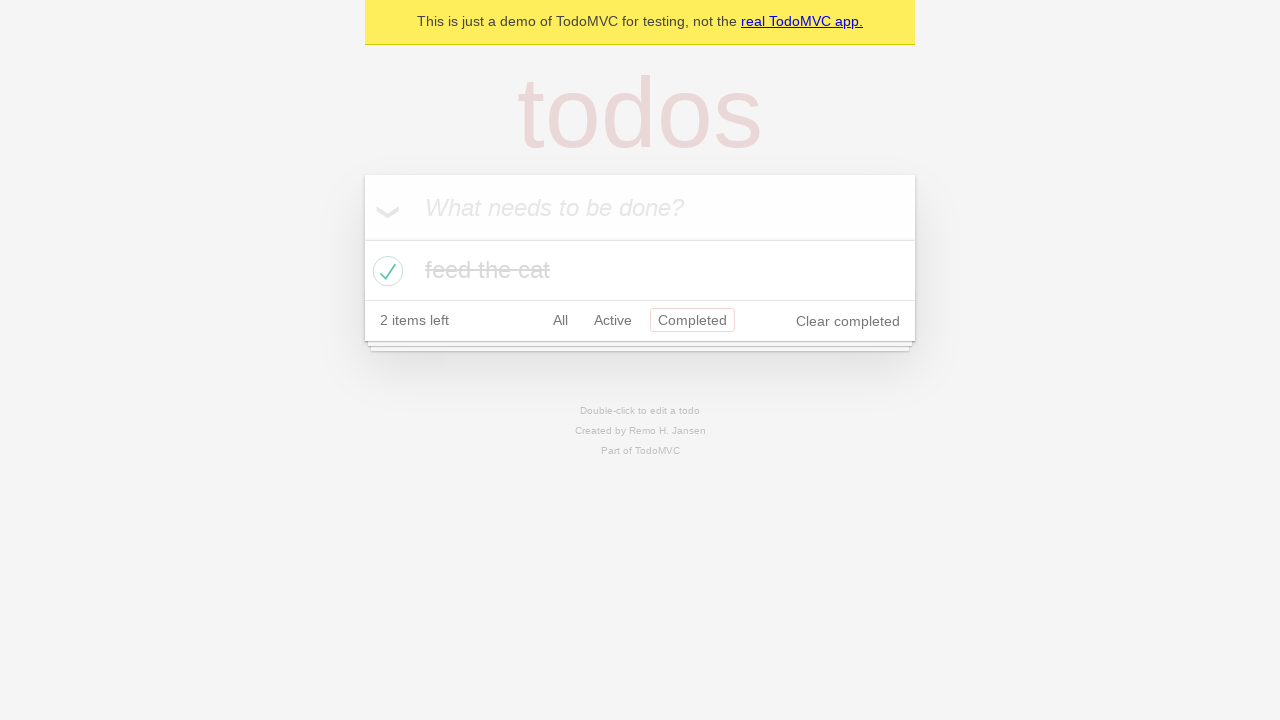